Tests drag and drop functionality by dragging an element from one location and dropping it to another on the jQuery UI demo page

Starting URL: https://jqueryui.com/resources/demos/droppable/default.html

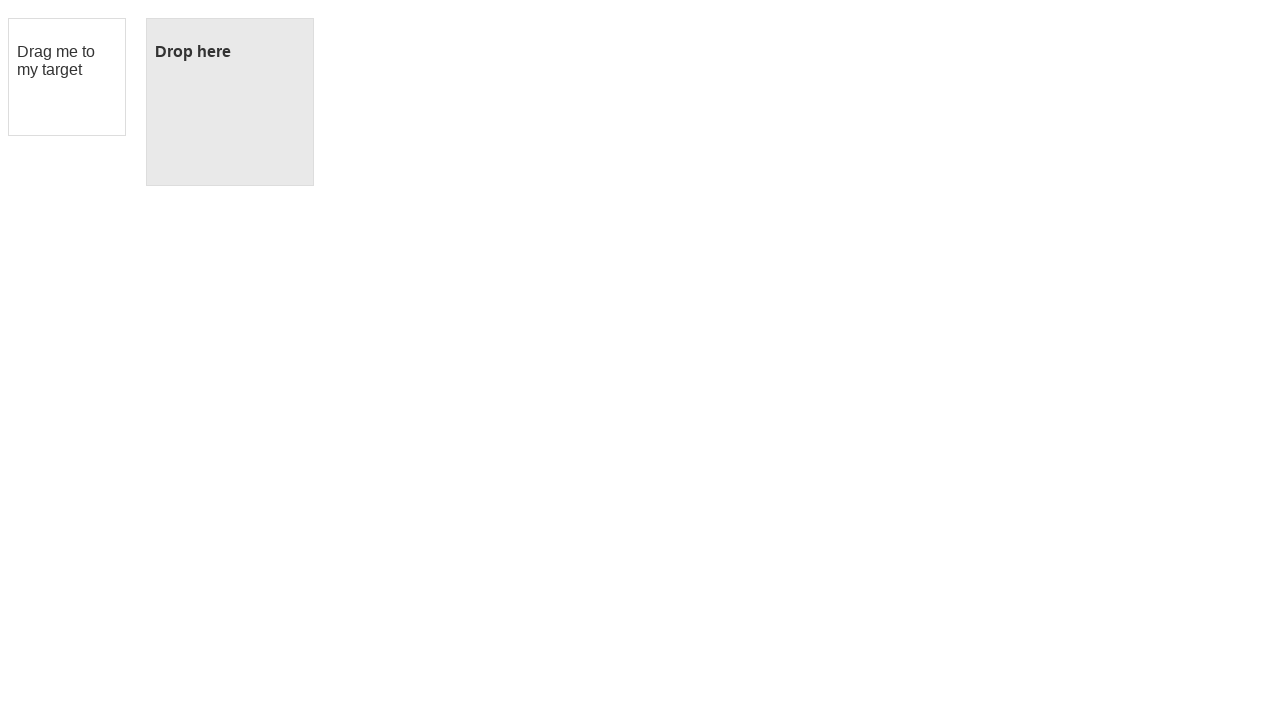

Located draggable element with id 'draggable'
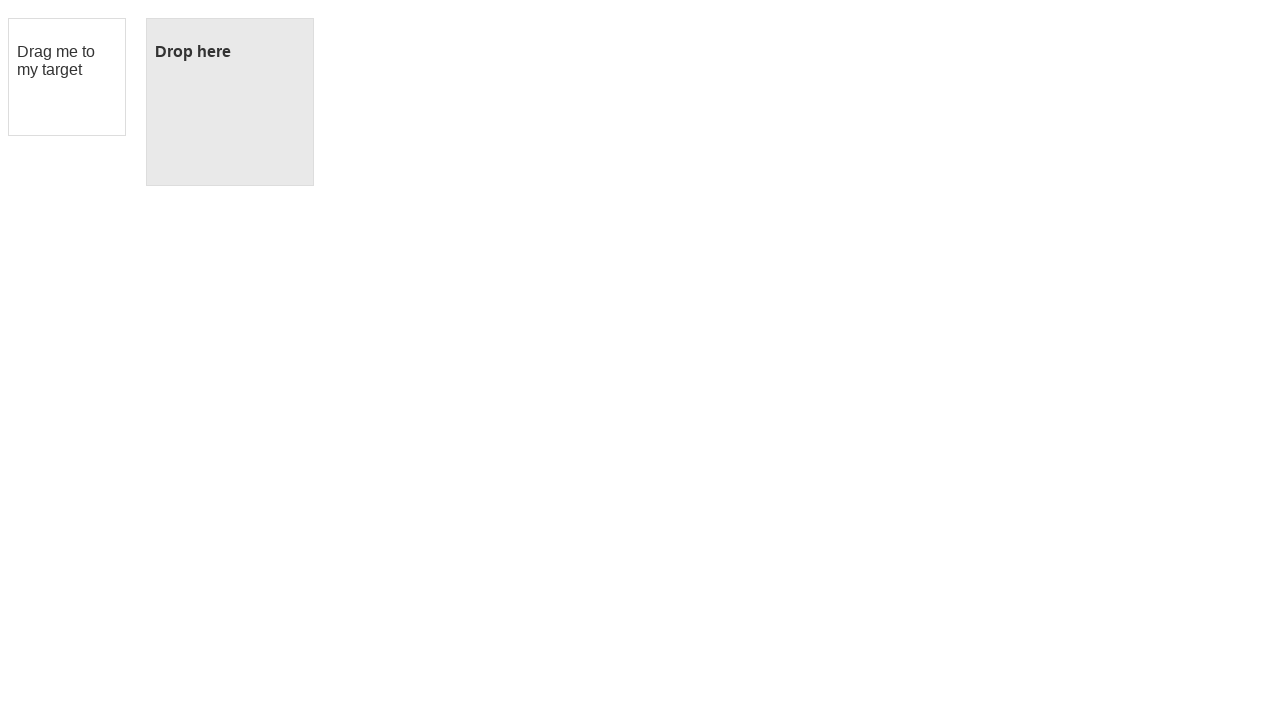

Located droppable element with id 'droppable'
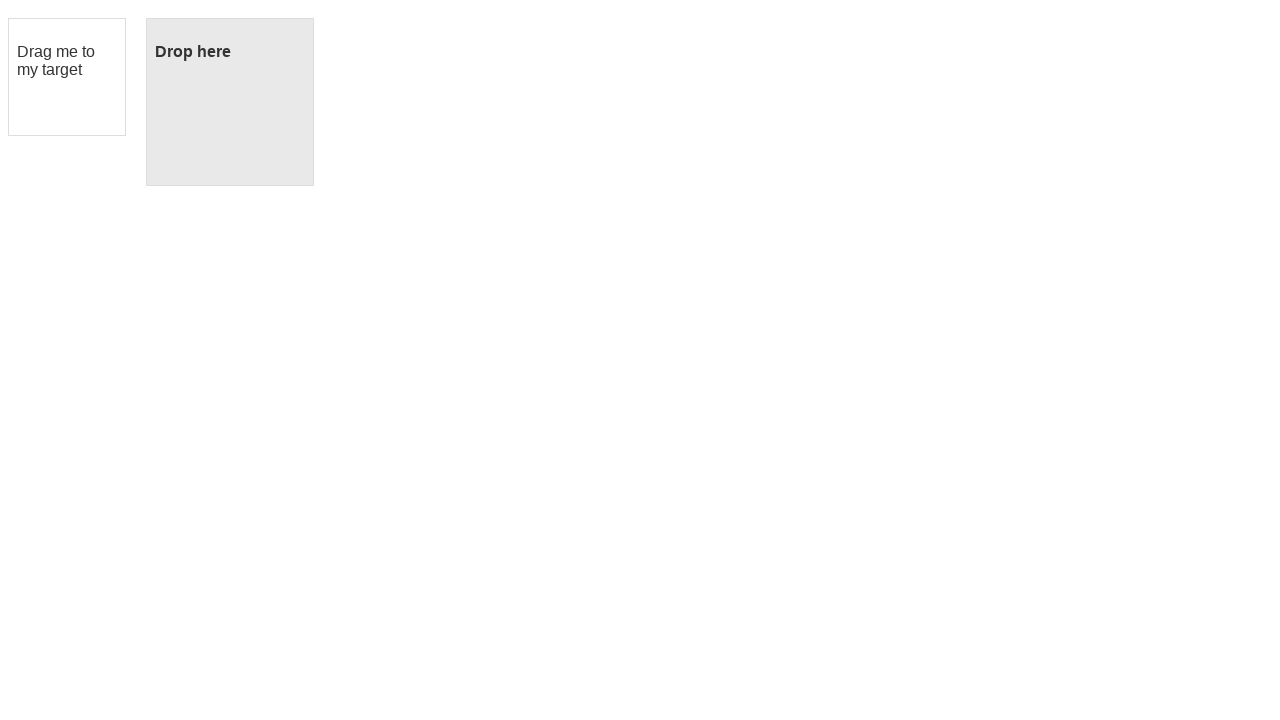

Dragged element from draggable to droppable location at (230, 102)
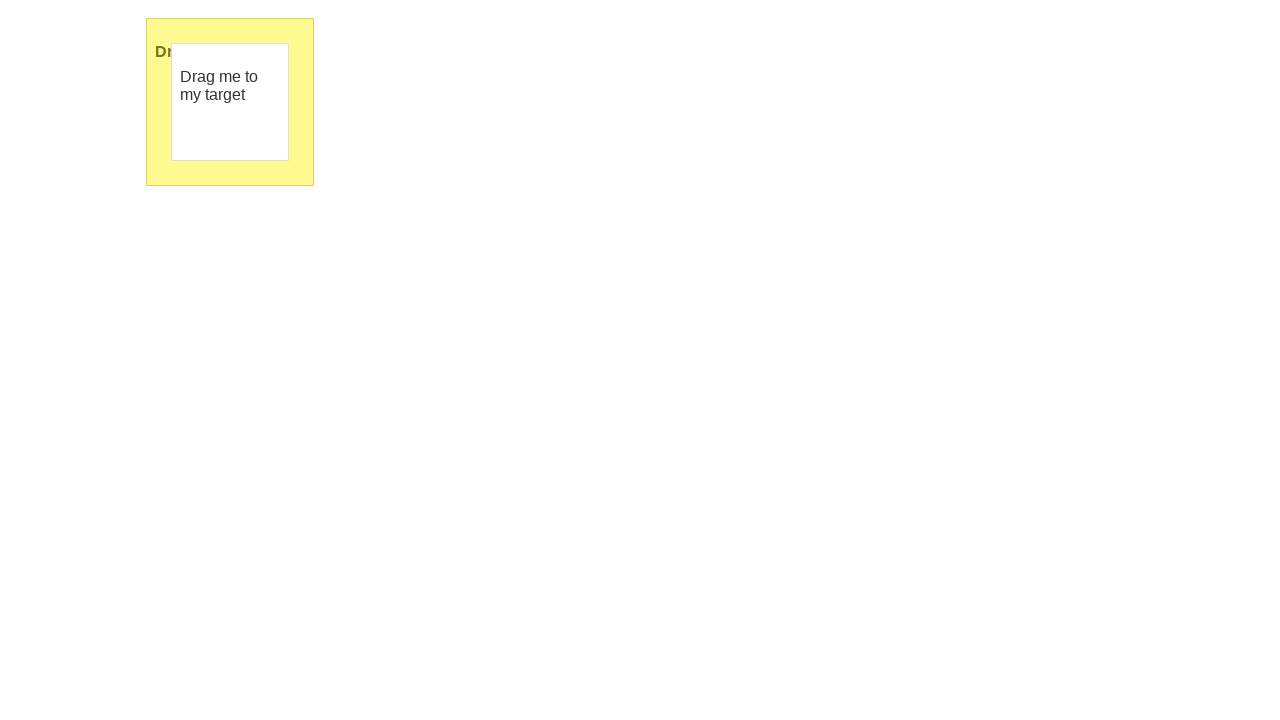

Waited 1 second for drag and drop action to complete
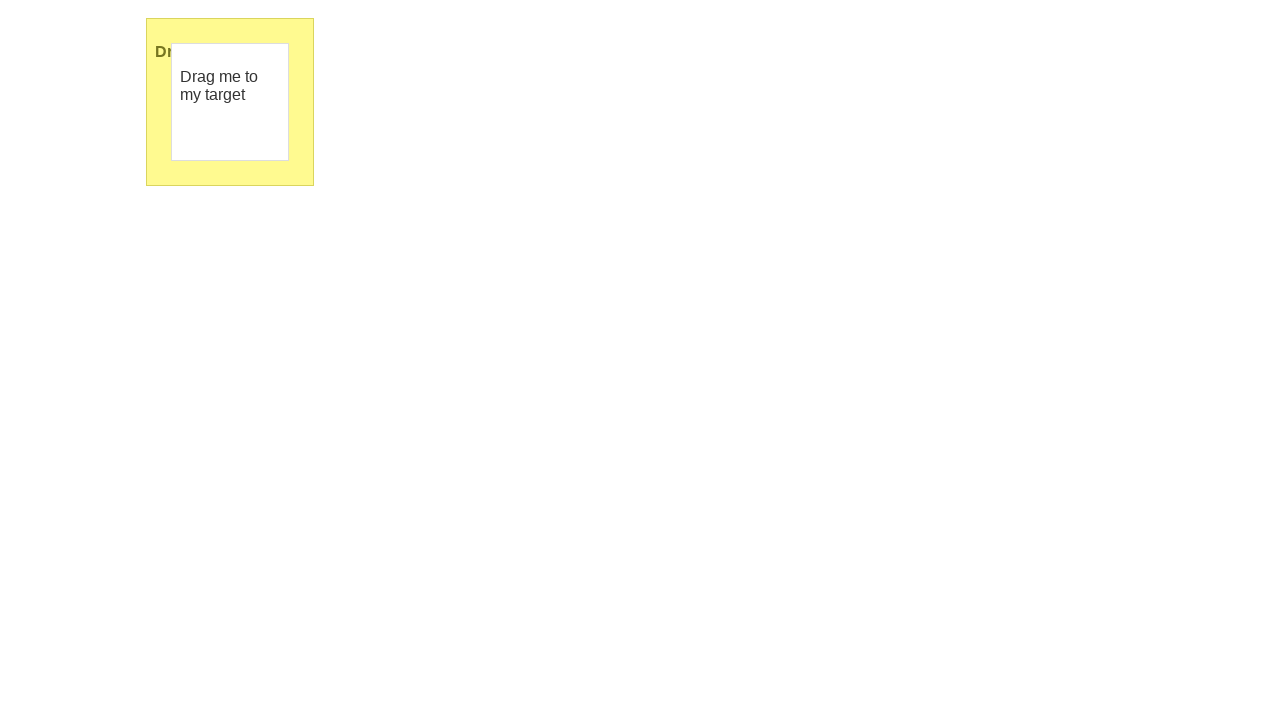

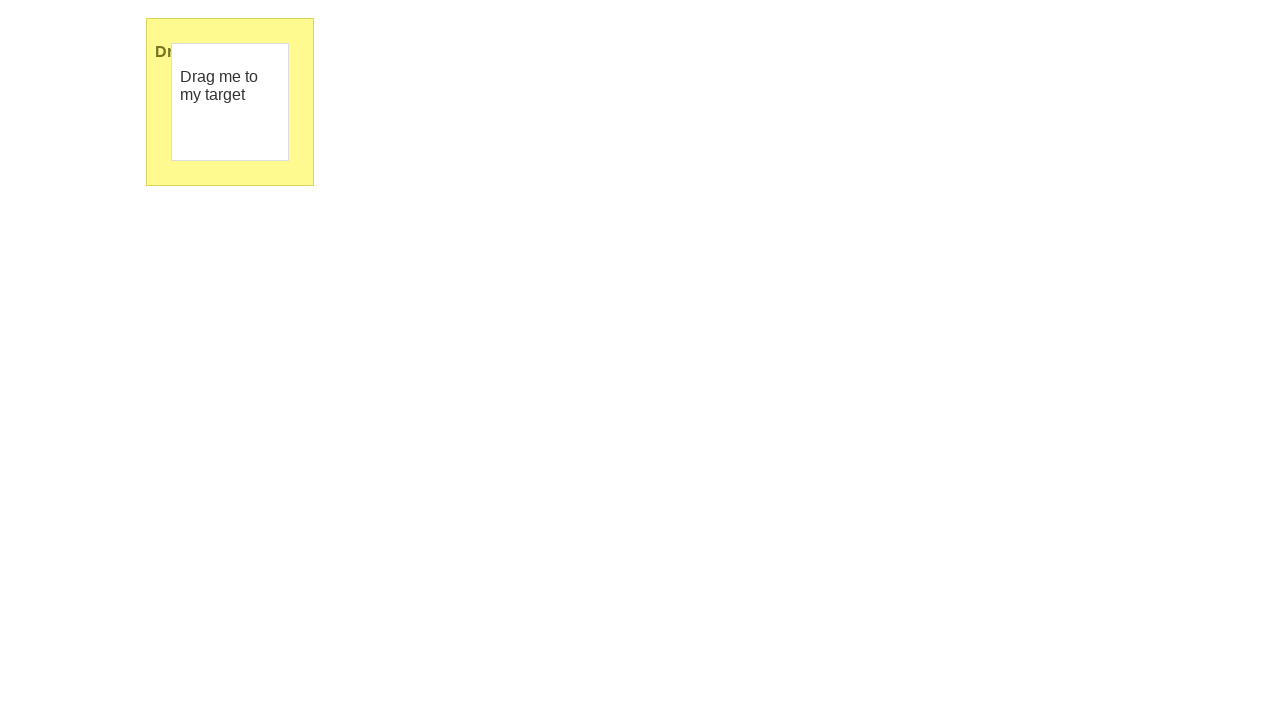